Tests checkbox functionality by verifying a checkbox is initially unchecked, clicking to select it, and verifying it becomes checked. Also counts total checkboxes on the page.

Starting URL: https://rahulshettyacademy.com/dropdownsPractise/

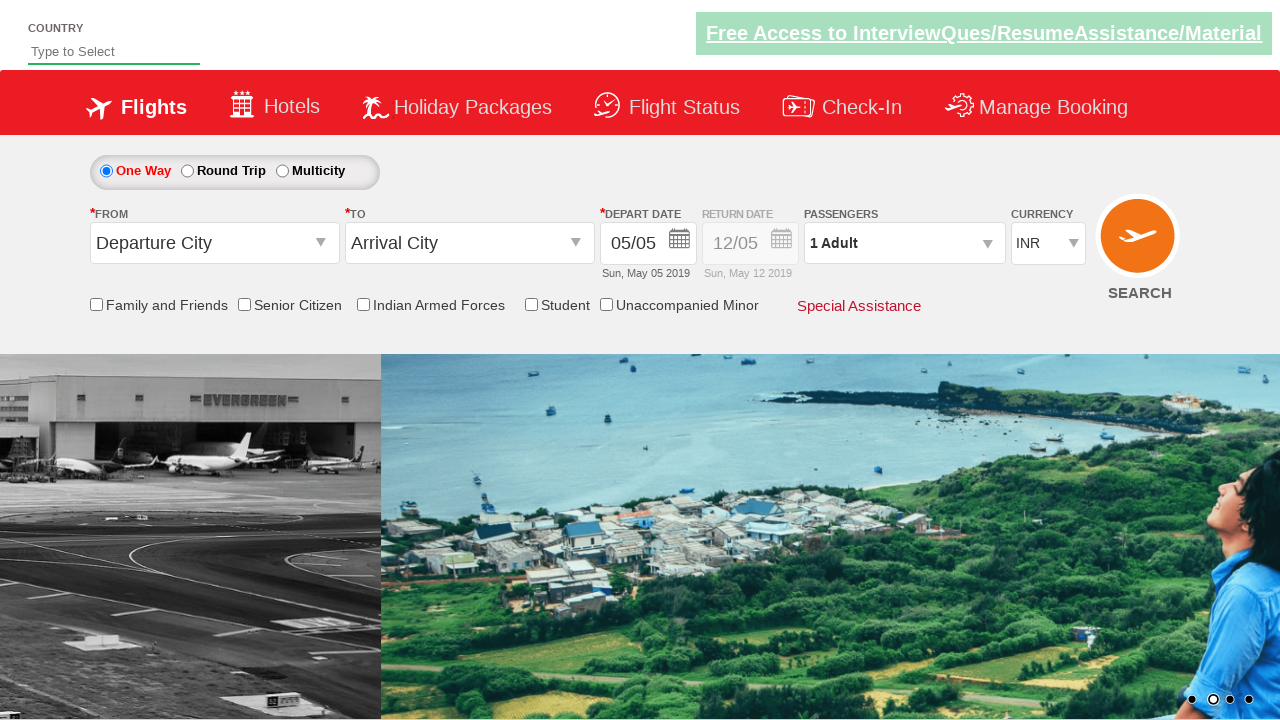

Navigated to https://rahulshettyacademy.com/dropdownsPractise/
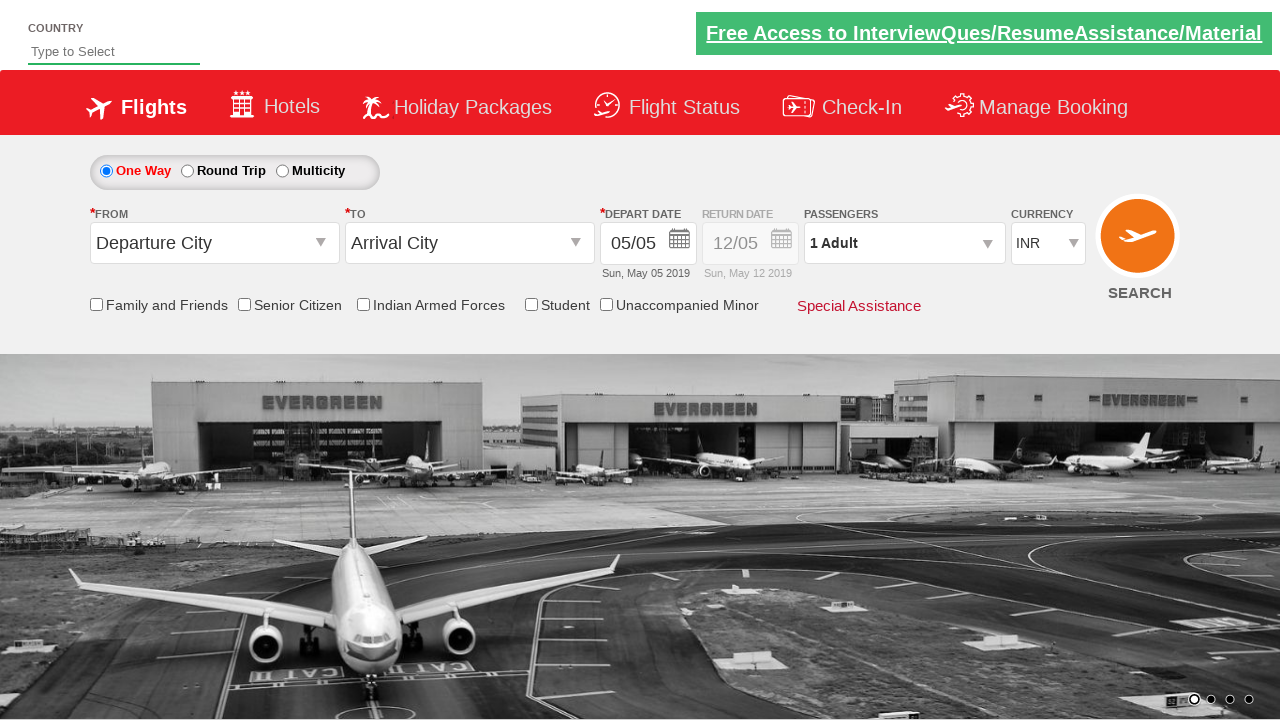

Located the Friends and Family checkbox element
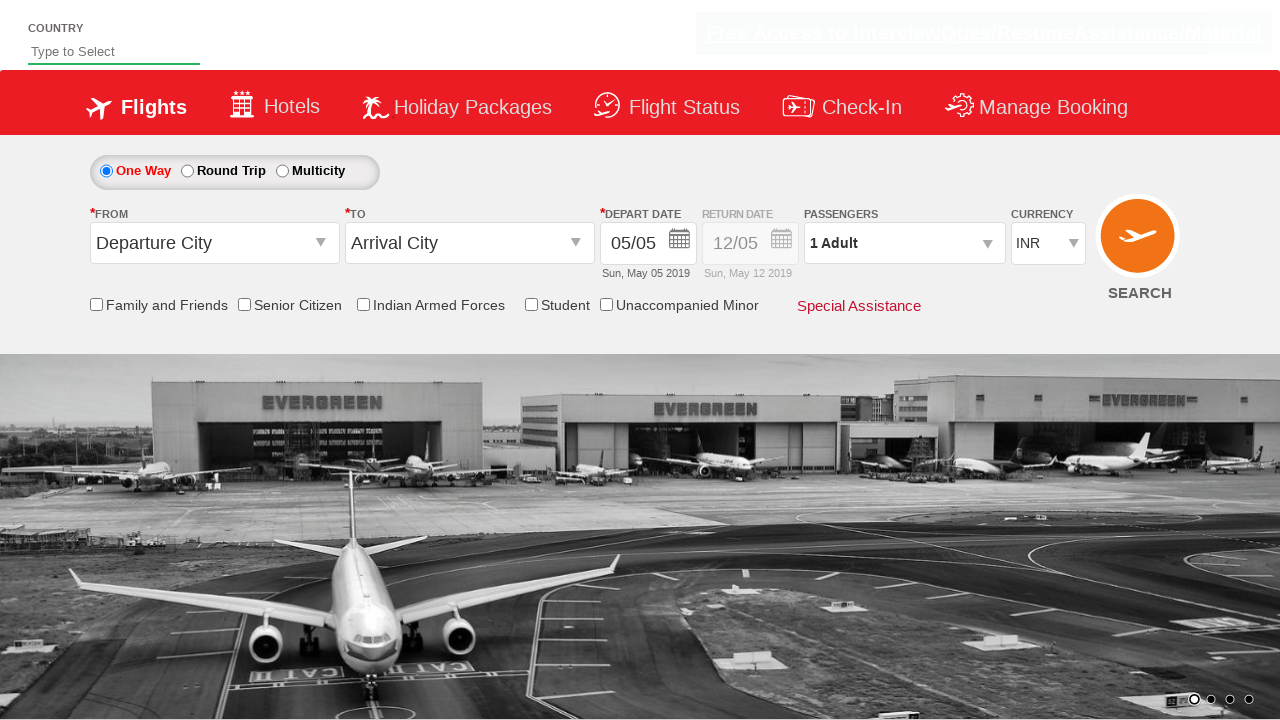

Verified checkbox is initially unchecked
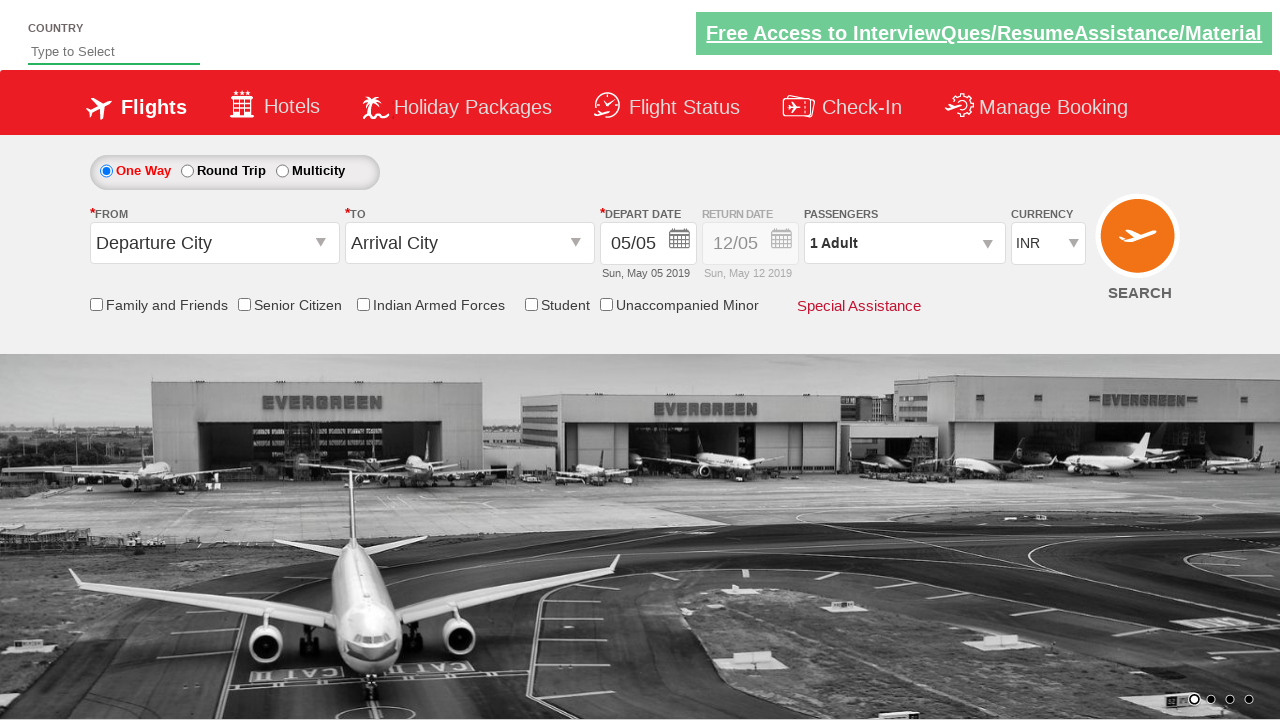

Clicked the Friends and Family checkbox to select it at (96, 304) on #ctl00_mainContent_chk_friendsandfamily
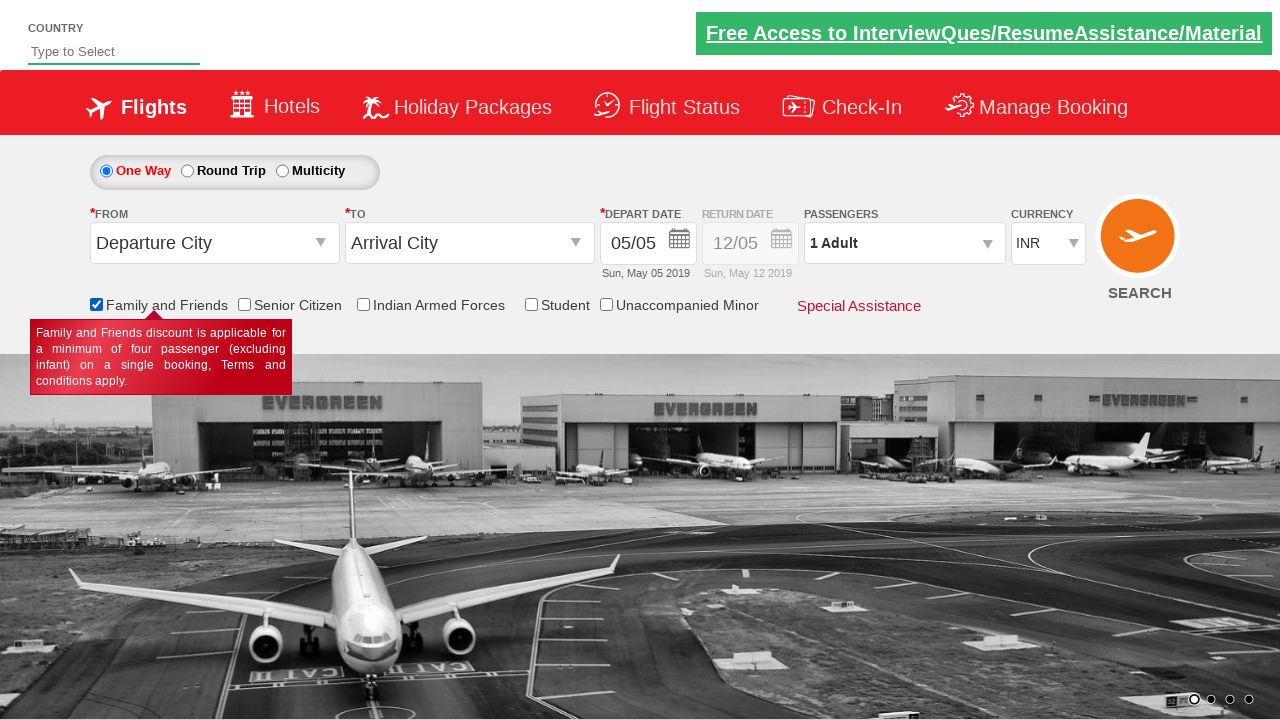

Verified checkbox is now checked after clicking
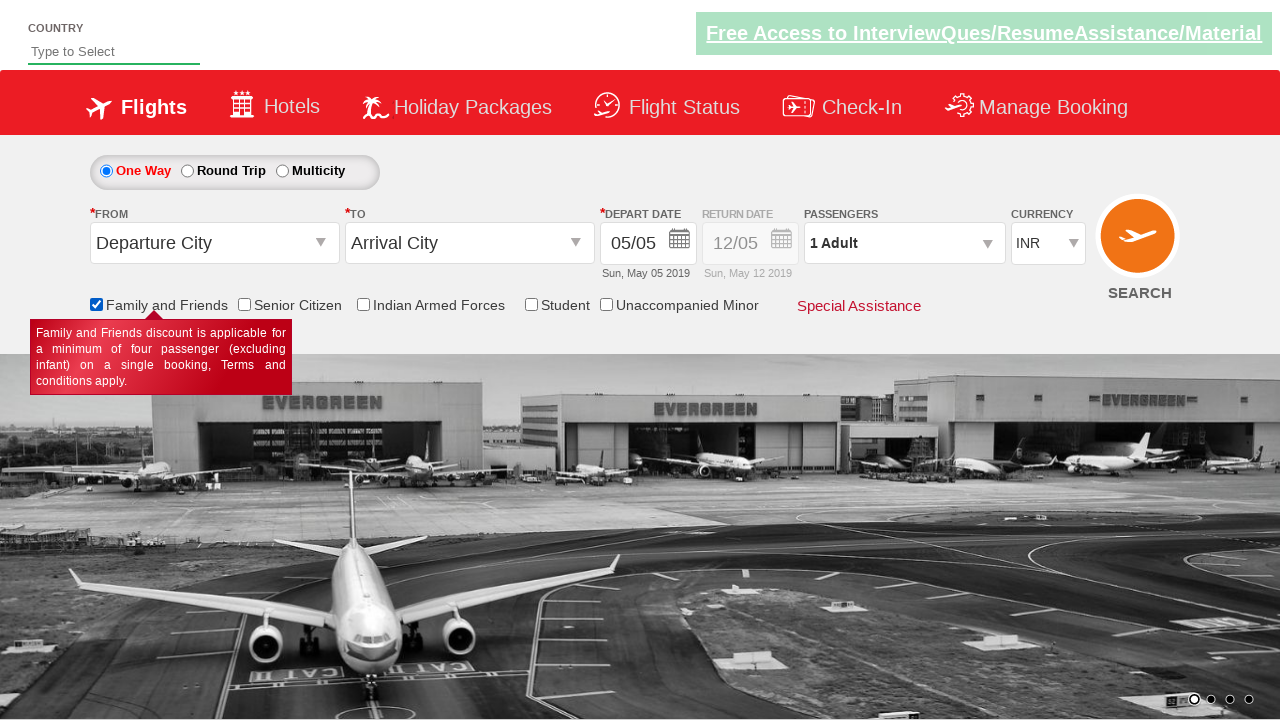

Counted total checkboxes on page: 6
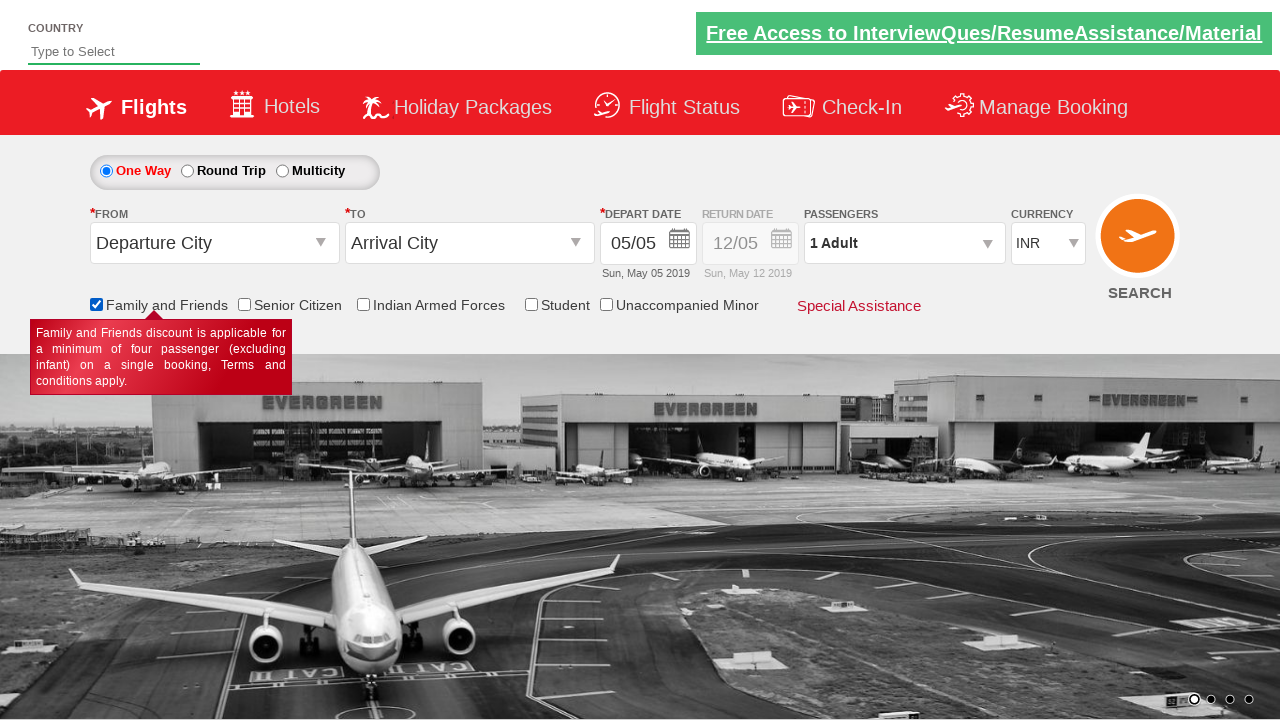

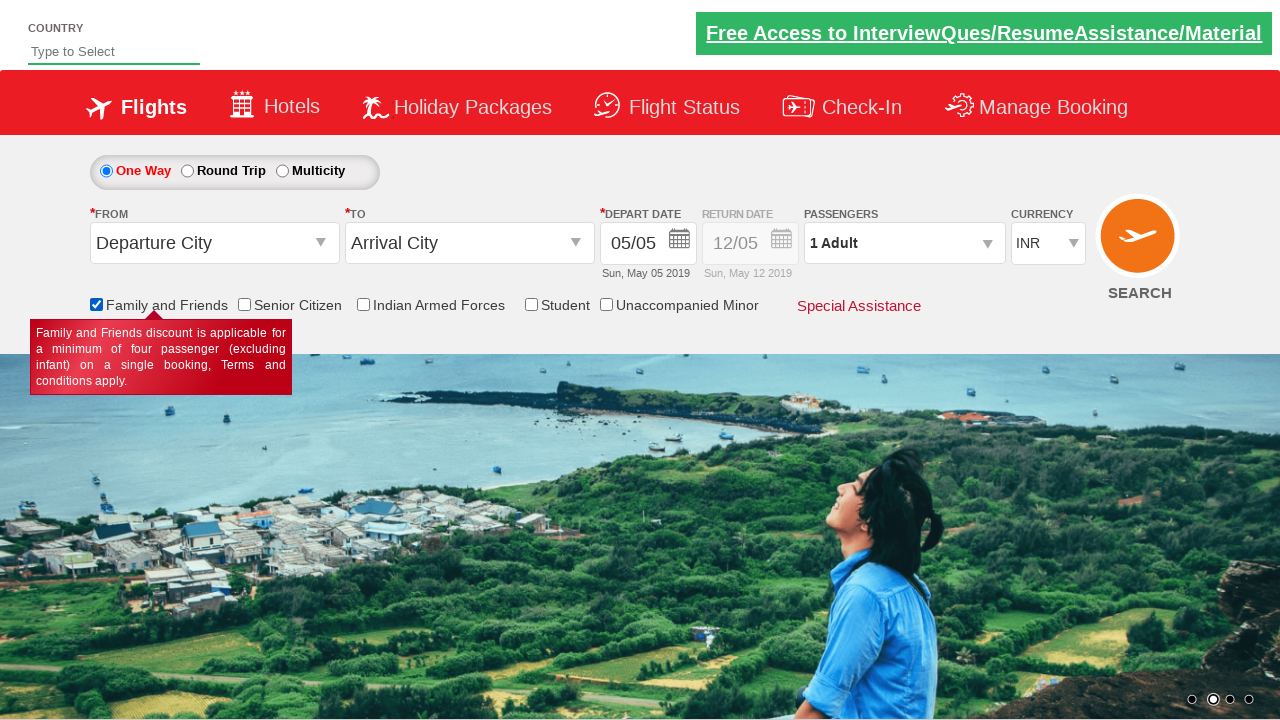